Navigates to Soccer Zone website and verifies the page title

Starting URL: https://soccerzone.com/

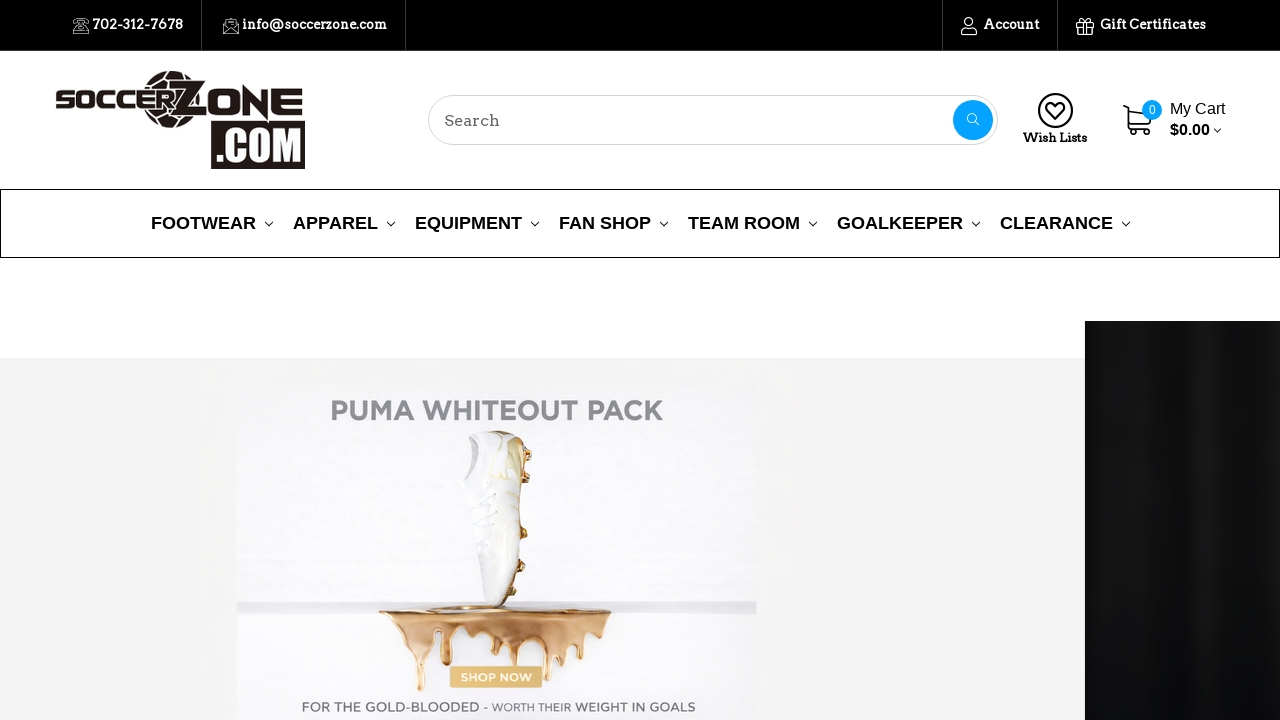

Waited for page DOM to load
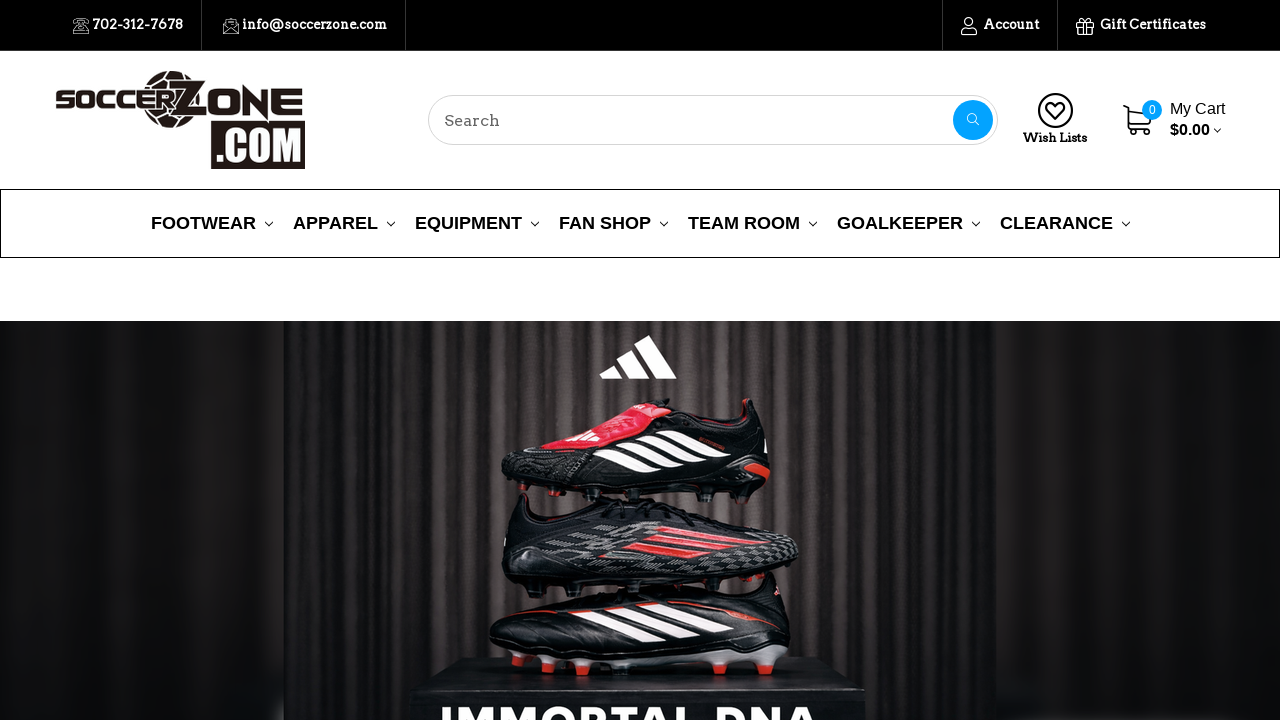

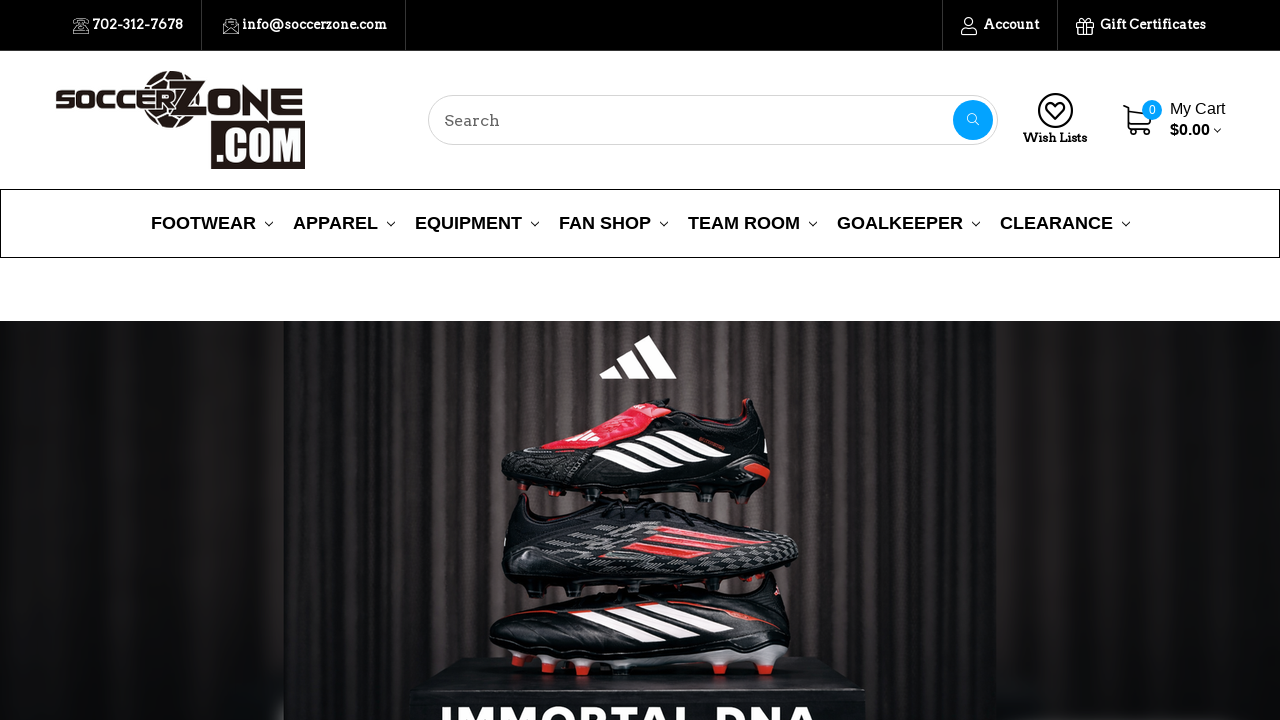